Tests a simple form by filling in first name, last name, city, and country fields, then submitting the form.

Starting URL: http://suninjuly.github.io/simple_form_find_task.html

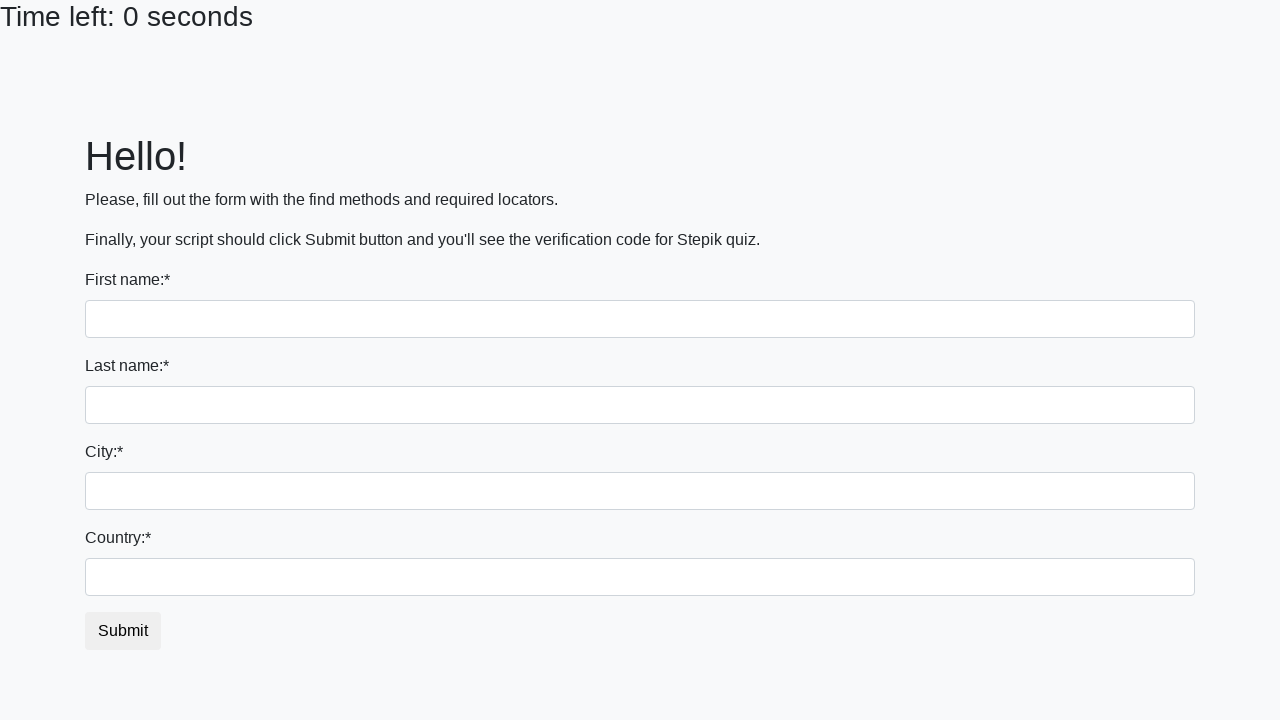

Filled first name field with 'Ivan' on input[name='first_name']
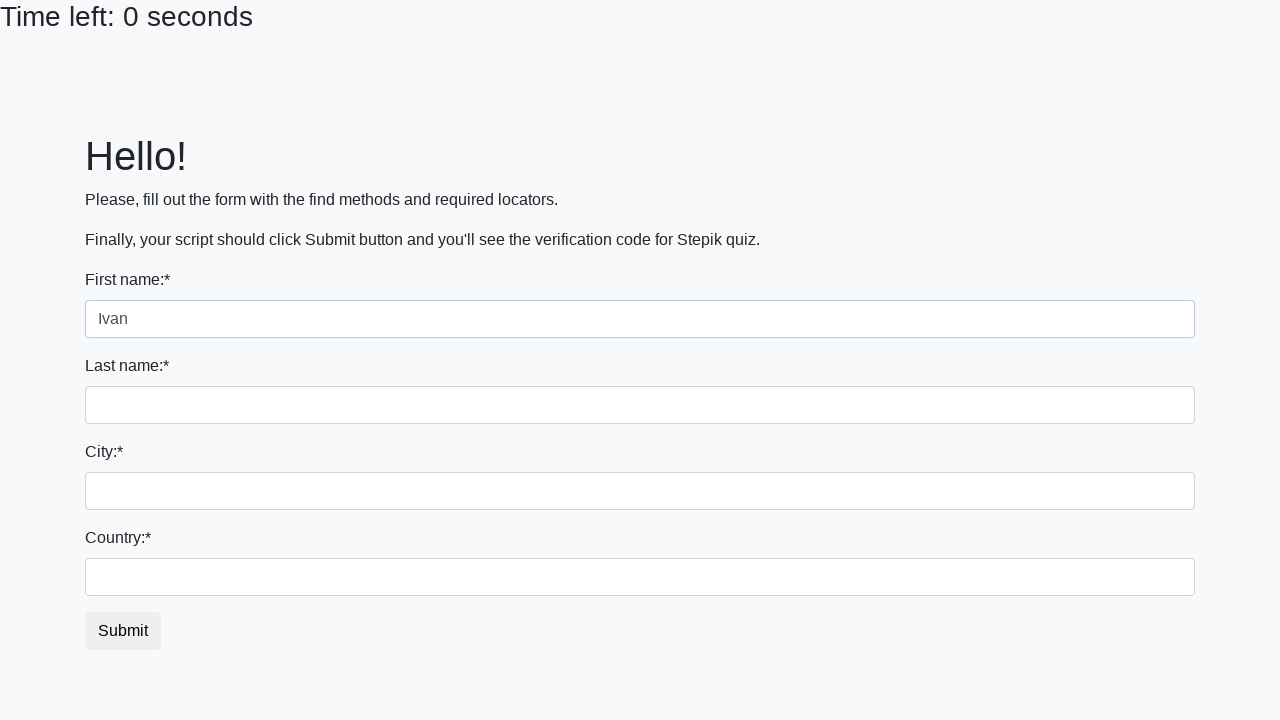

Filled last name field with 'Petrov' on input[name='last_name']
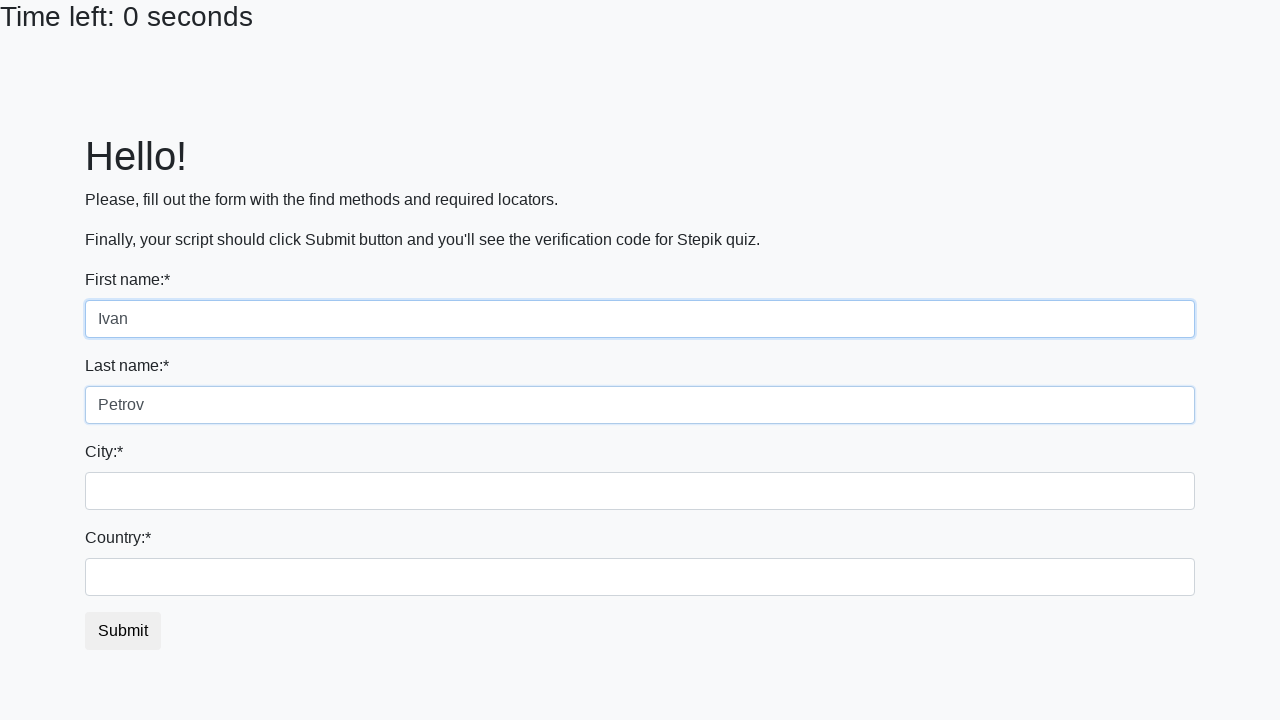

Filled city field with 'Smolensk' on input[name='firstname'].form-control.city
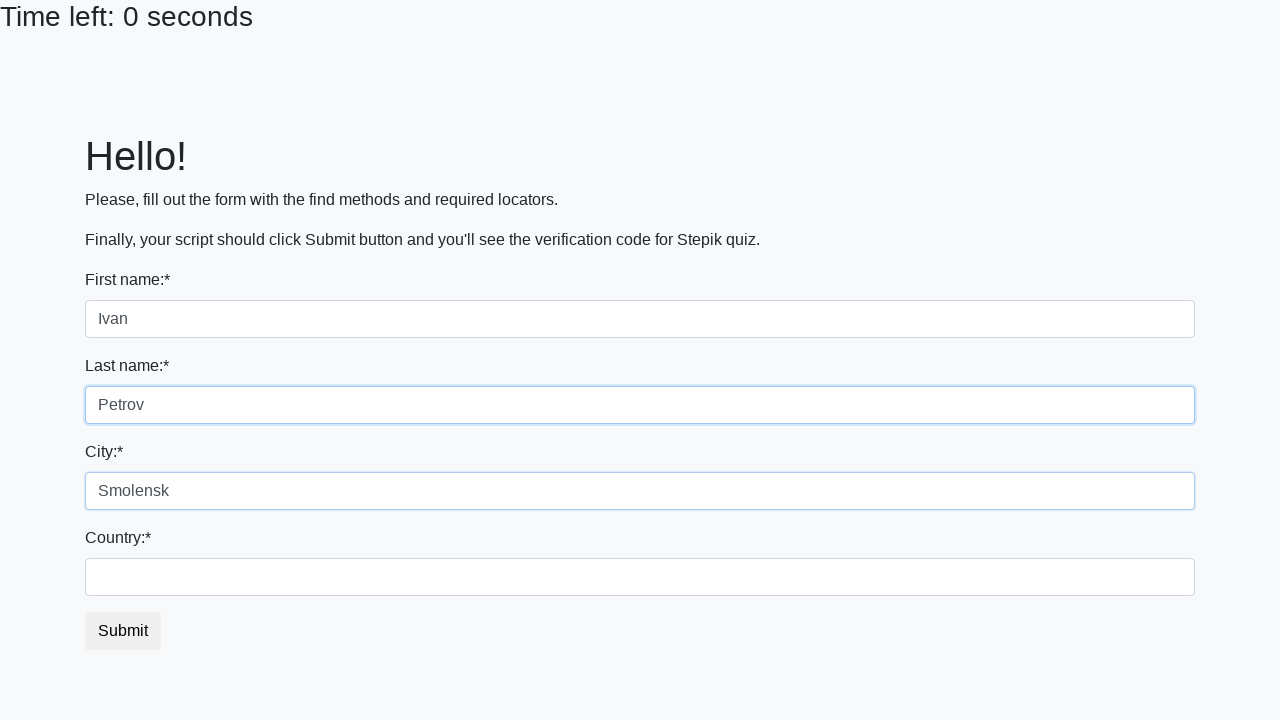

Filled country field with 'Russia' on input[name='firstname']#country
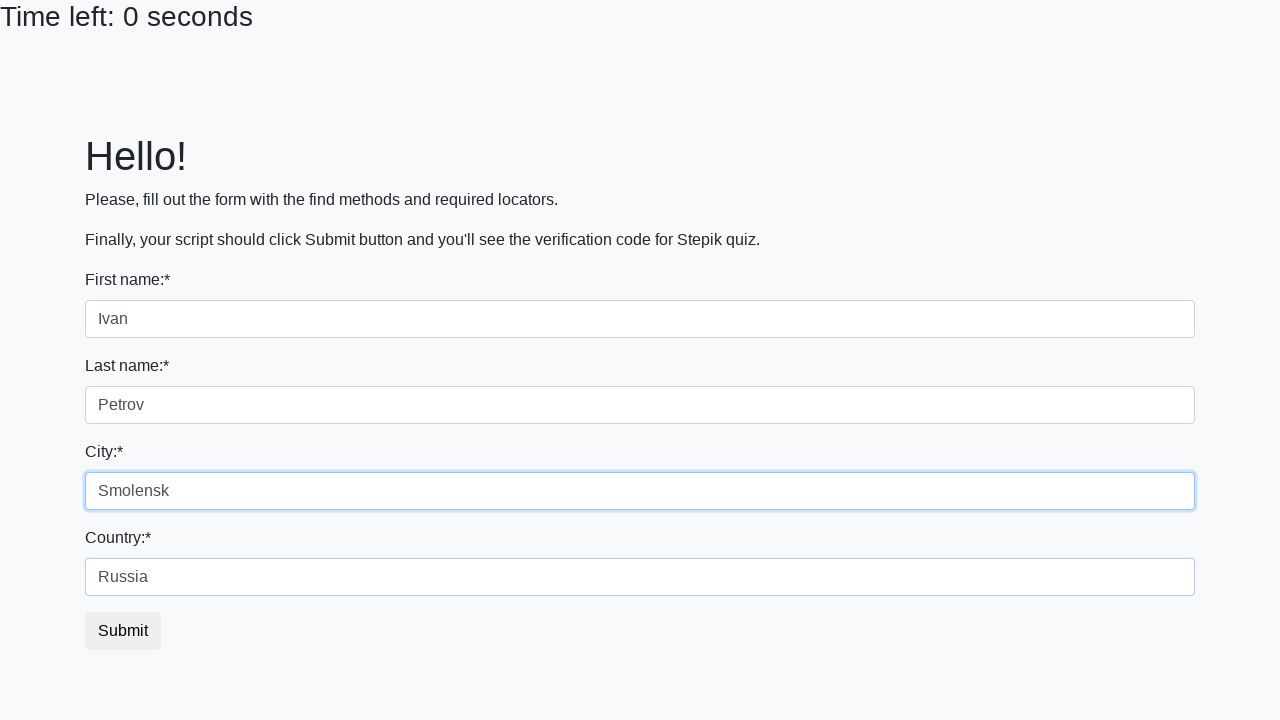

Clicked submit button to submit the form at (123, 631) on button#submit_button
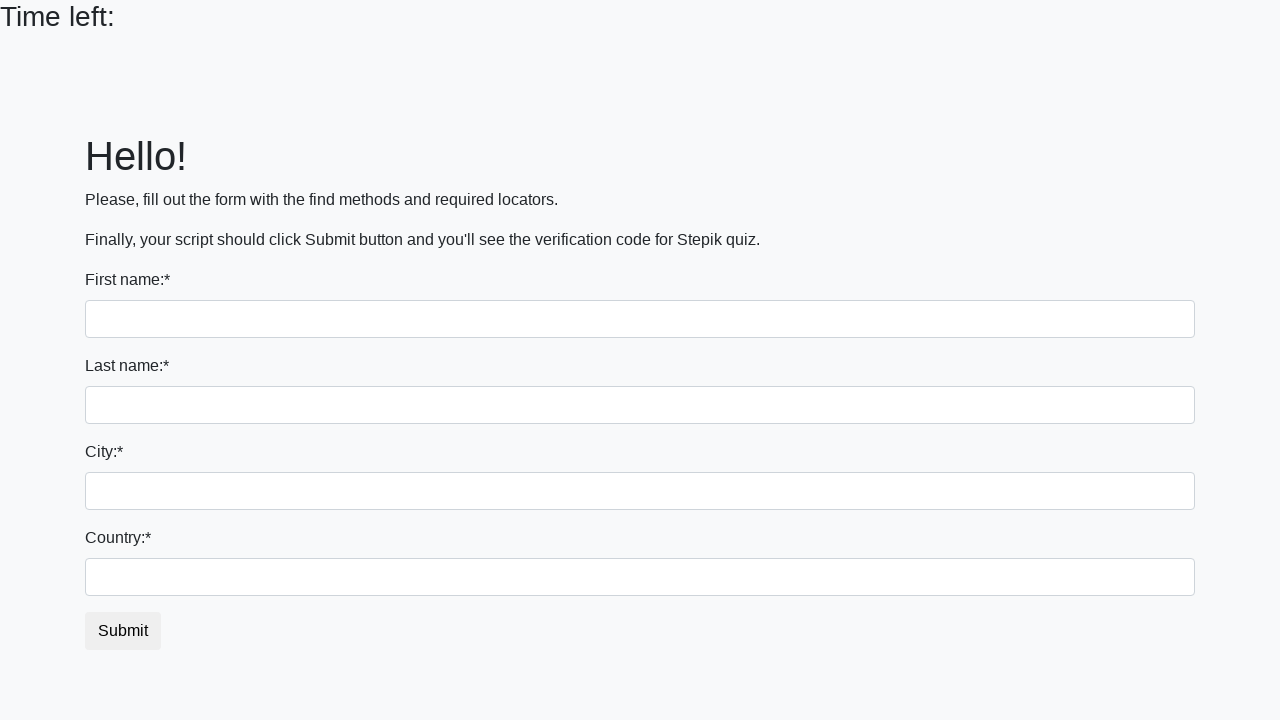

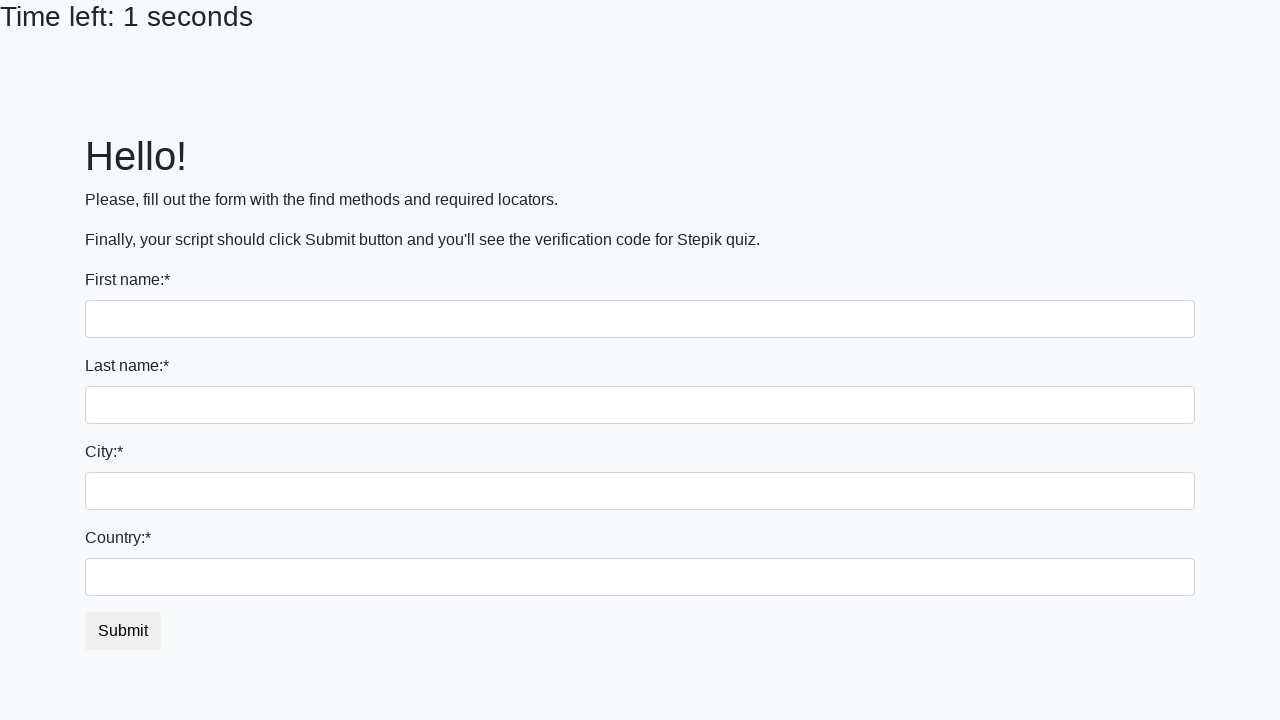